Tests a complicated page by hovering over multiple elements and filling out a contact form with name, email, and message fields

Starting URL: https://ultimateqa.com/complicated-page

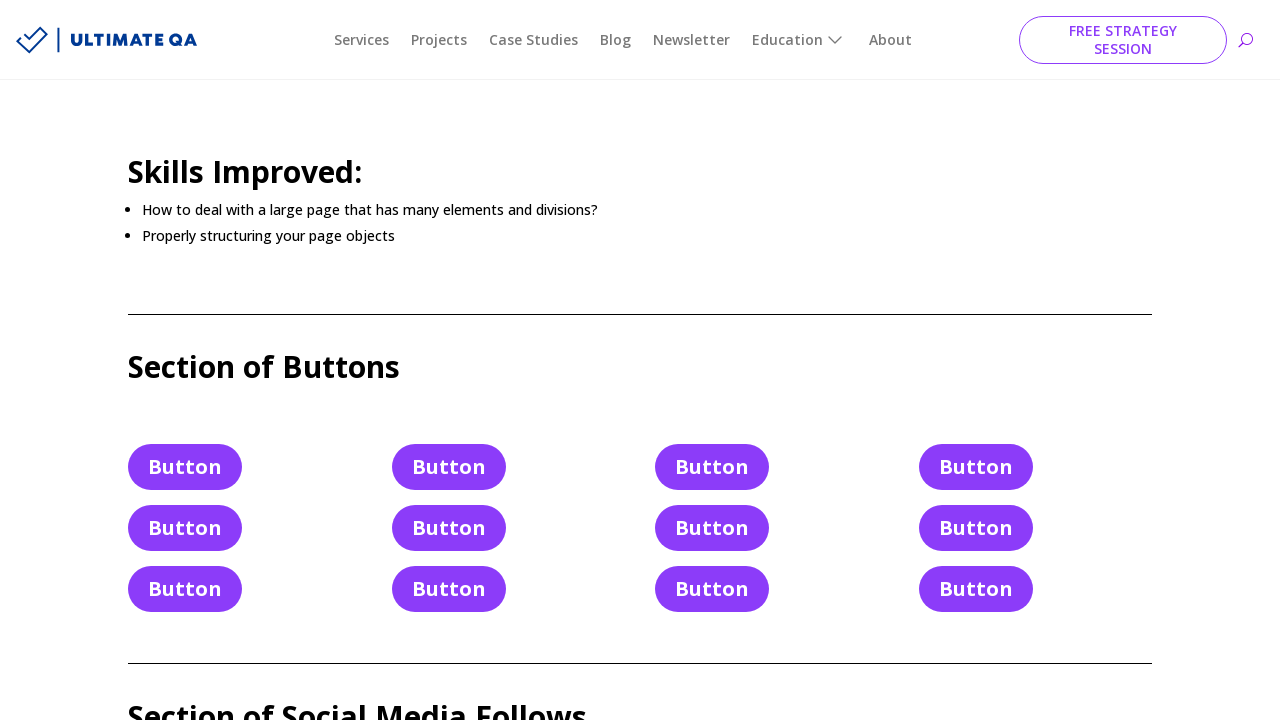

Waited for button element to be visible
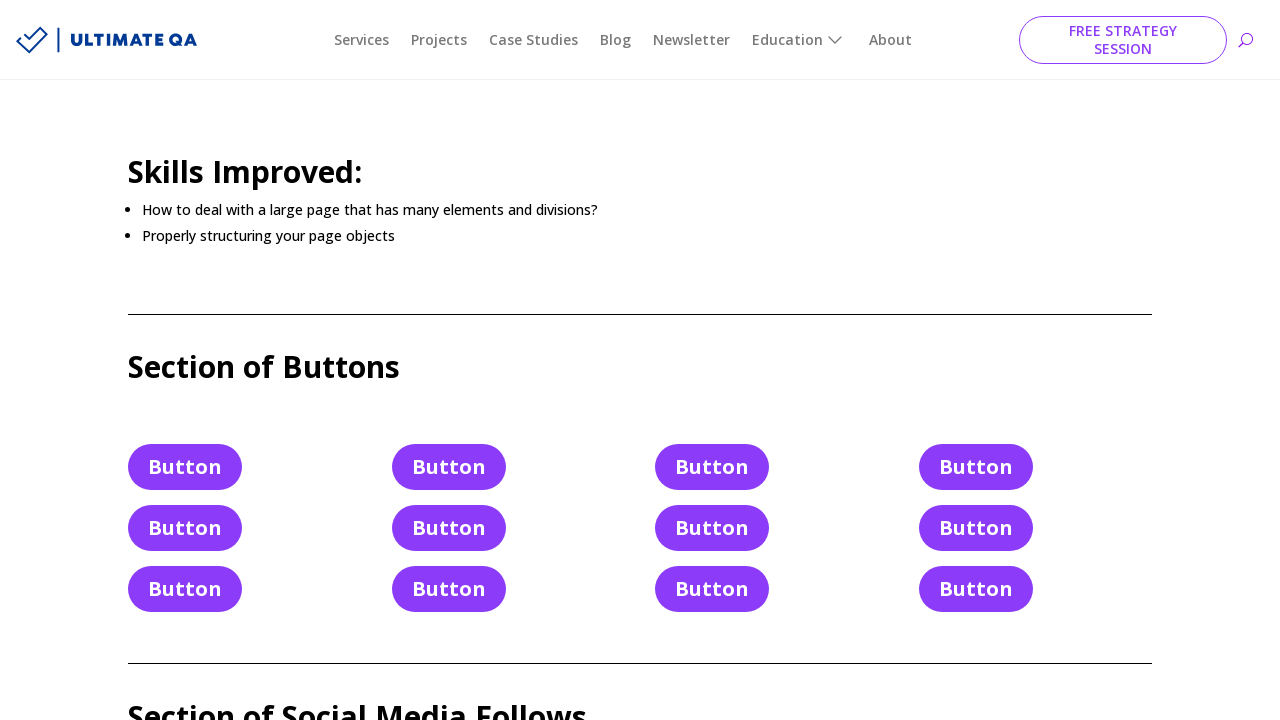

Located all div elements in the 4-column row
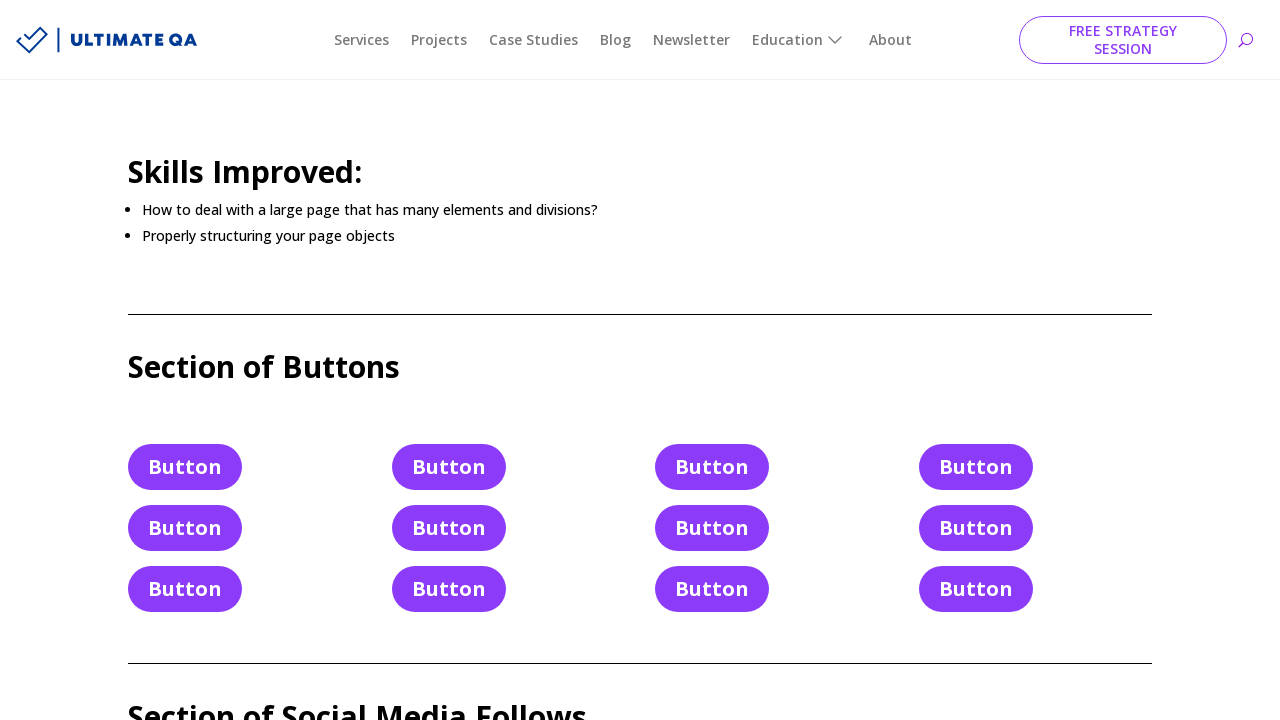

Filled contact form name field with 'Marcus' on input#et_pb_contact_name_0
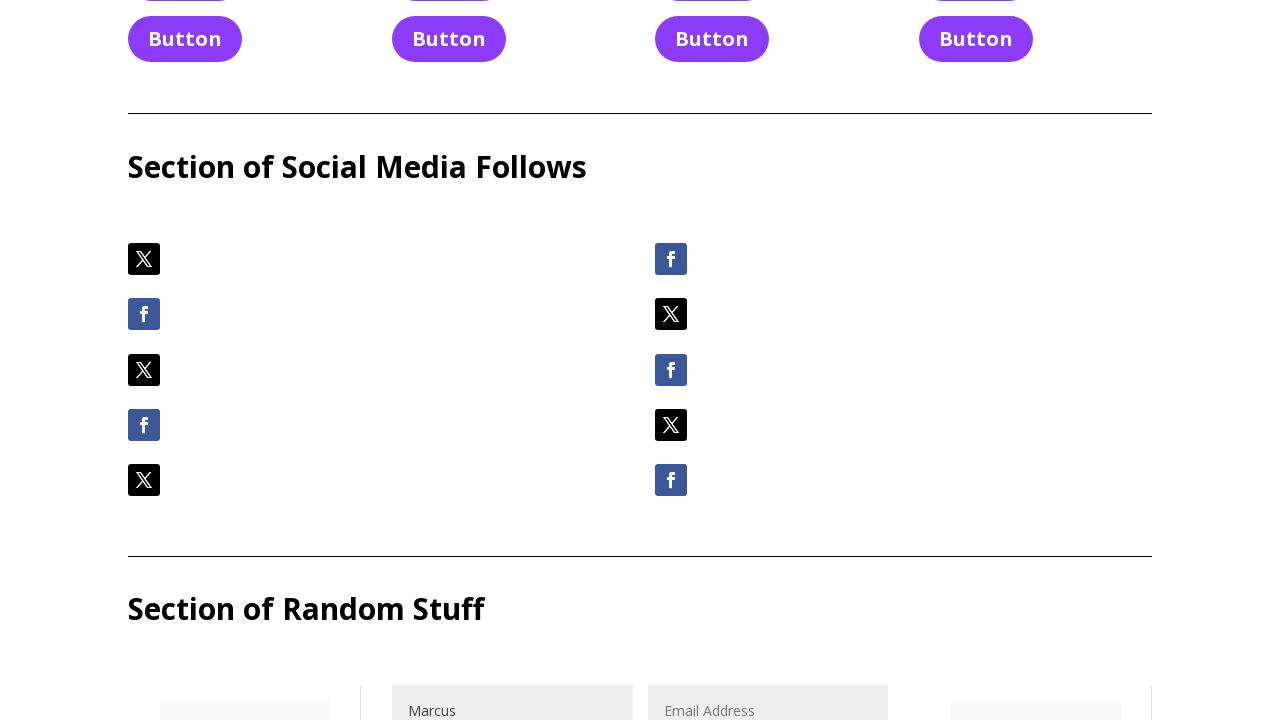

Filled contact form email field with 'marcus.wilson@example.com' on input#et_pb_contact_email_0
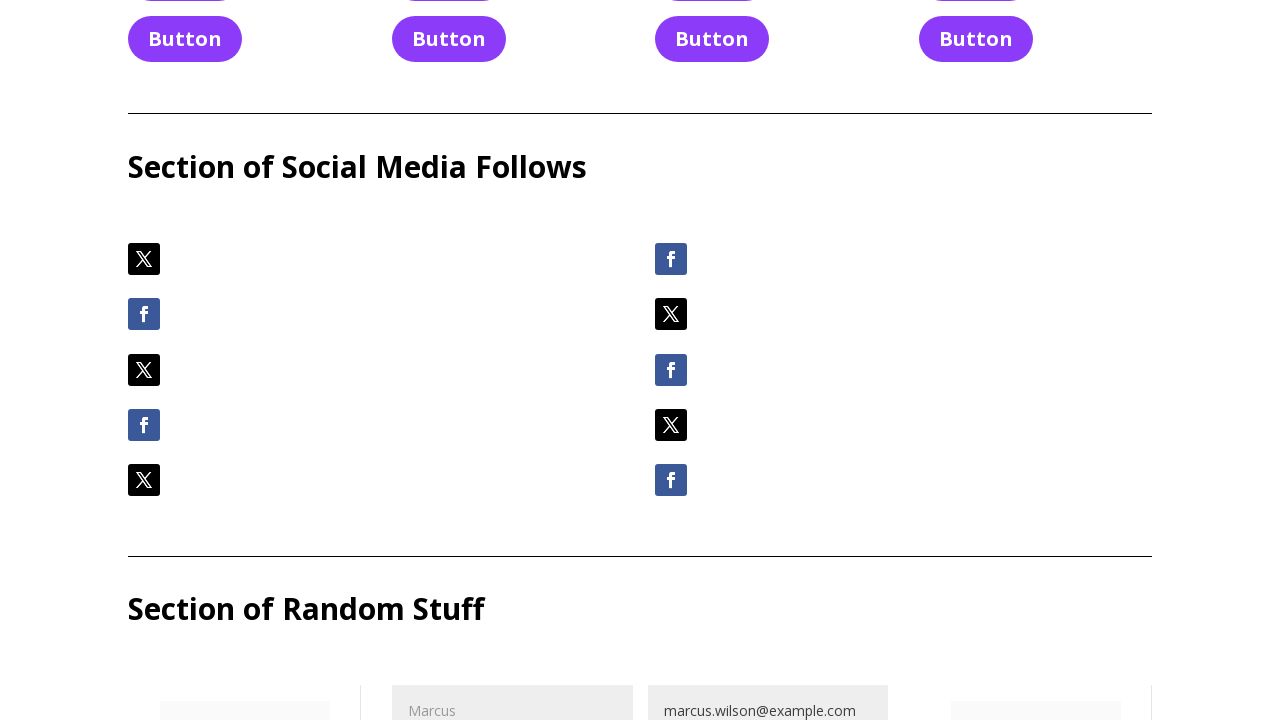

Filled contact form message field with service inquiry text on textarea#et_pb_contact_message_0
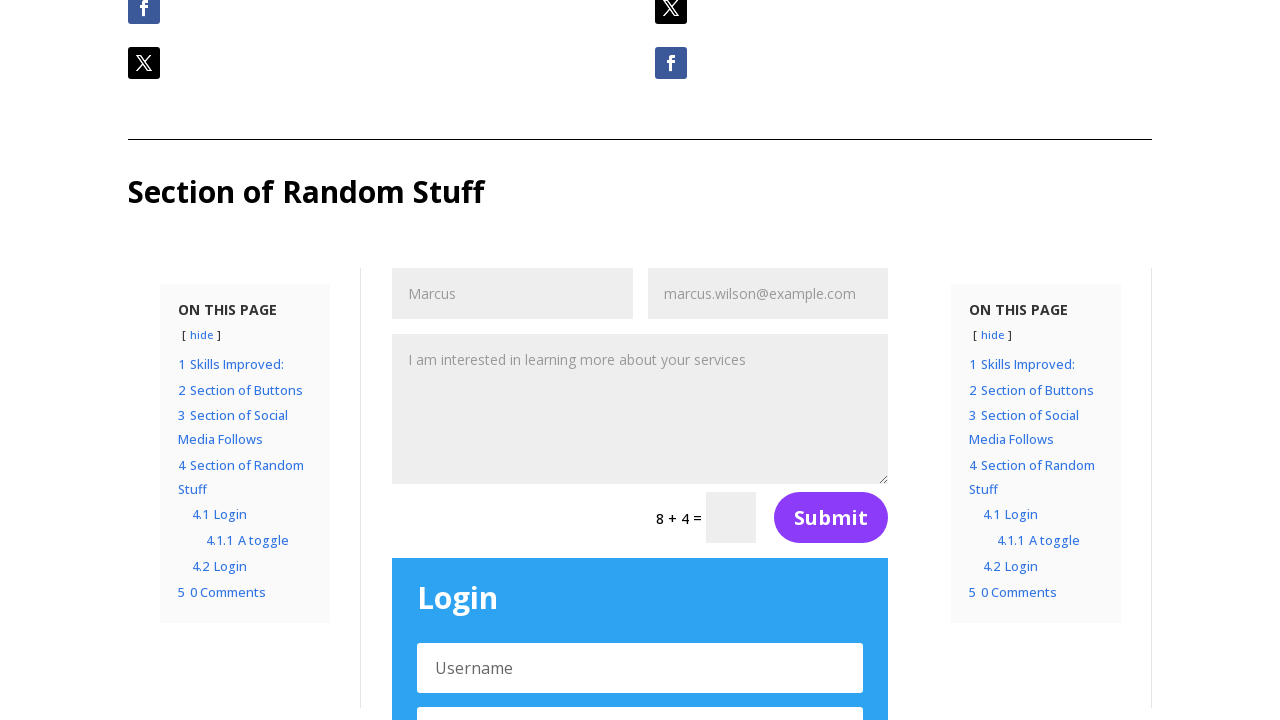

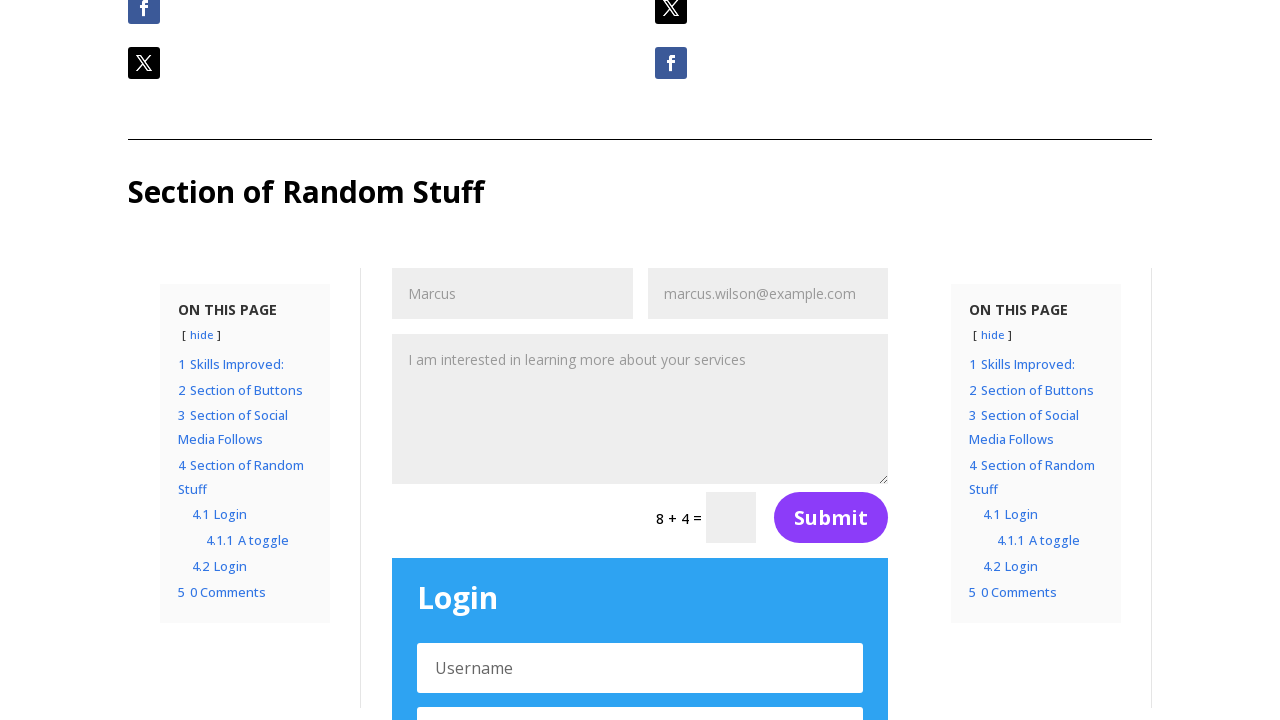